Tests GitHub advanced search form by filling in search criteria (search term, repository owner, date range, and language) and submitting the form to perform a repository search.

Starting URL: https://github.com/search/advanced

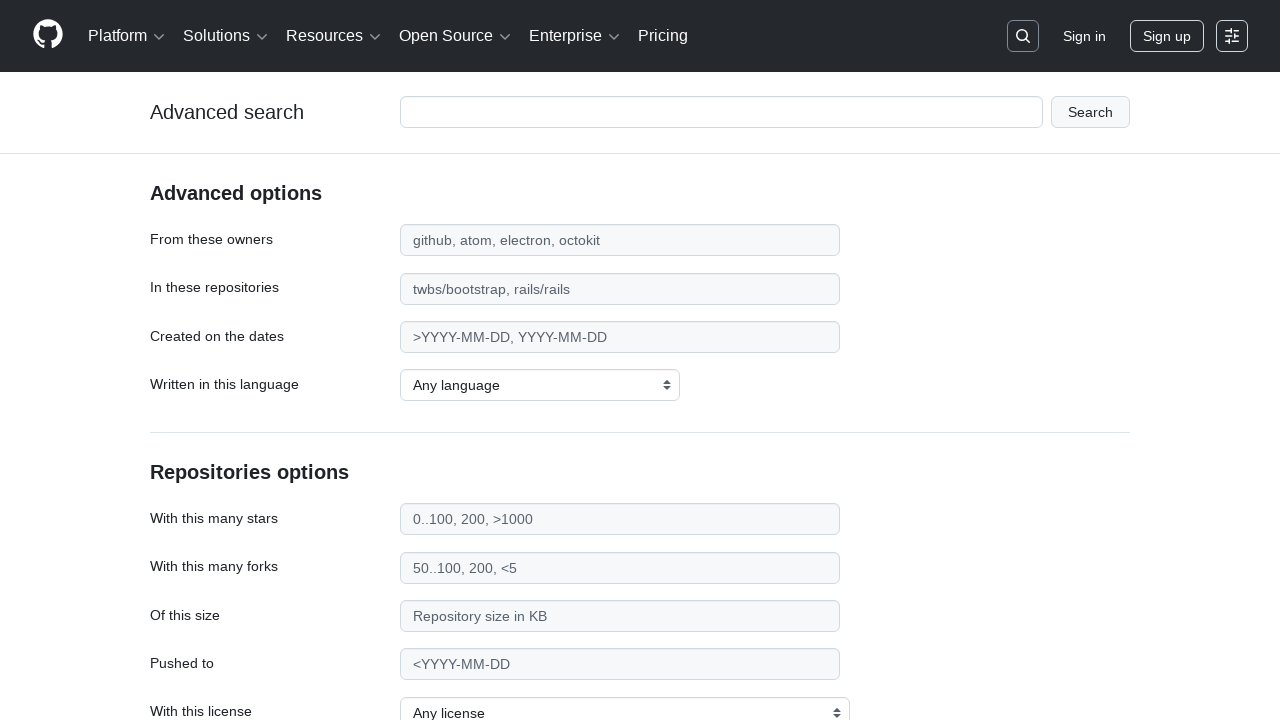

Filled search term field with 'web-scraping' on #adv_code_search input.js-advanced-search-input
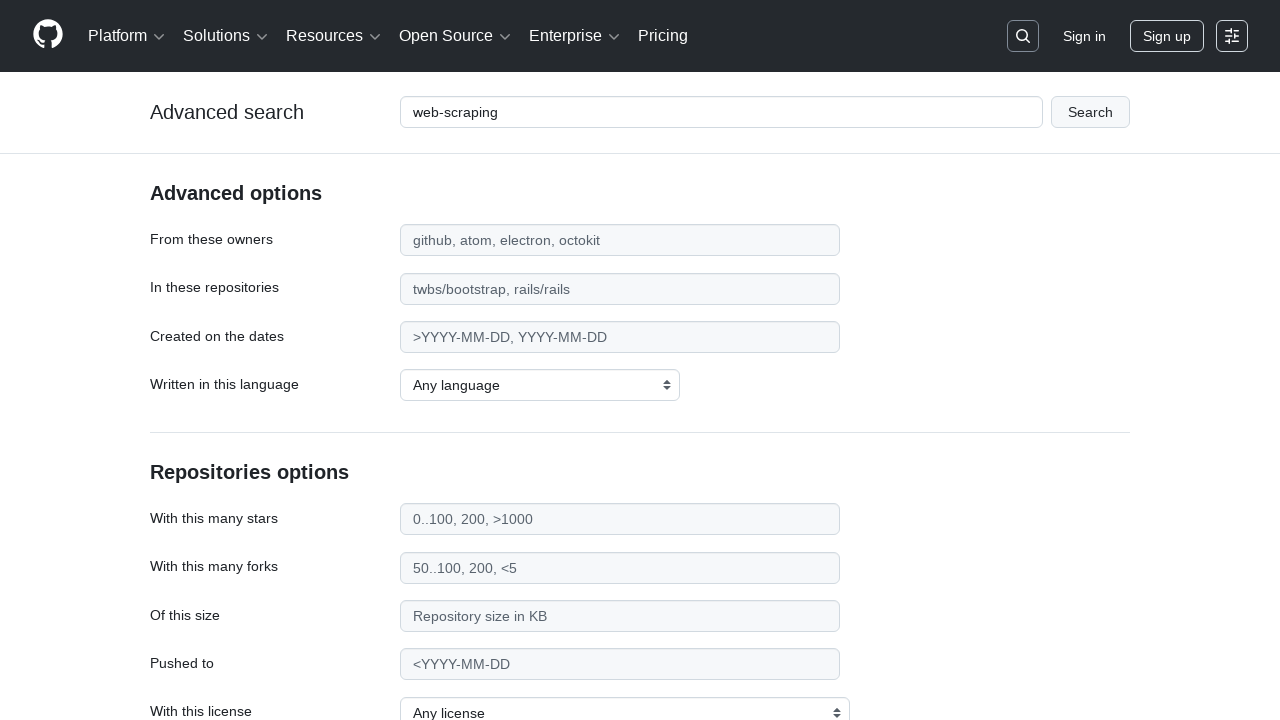

Filled repository owner field with 'microsoft' on #search_from
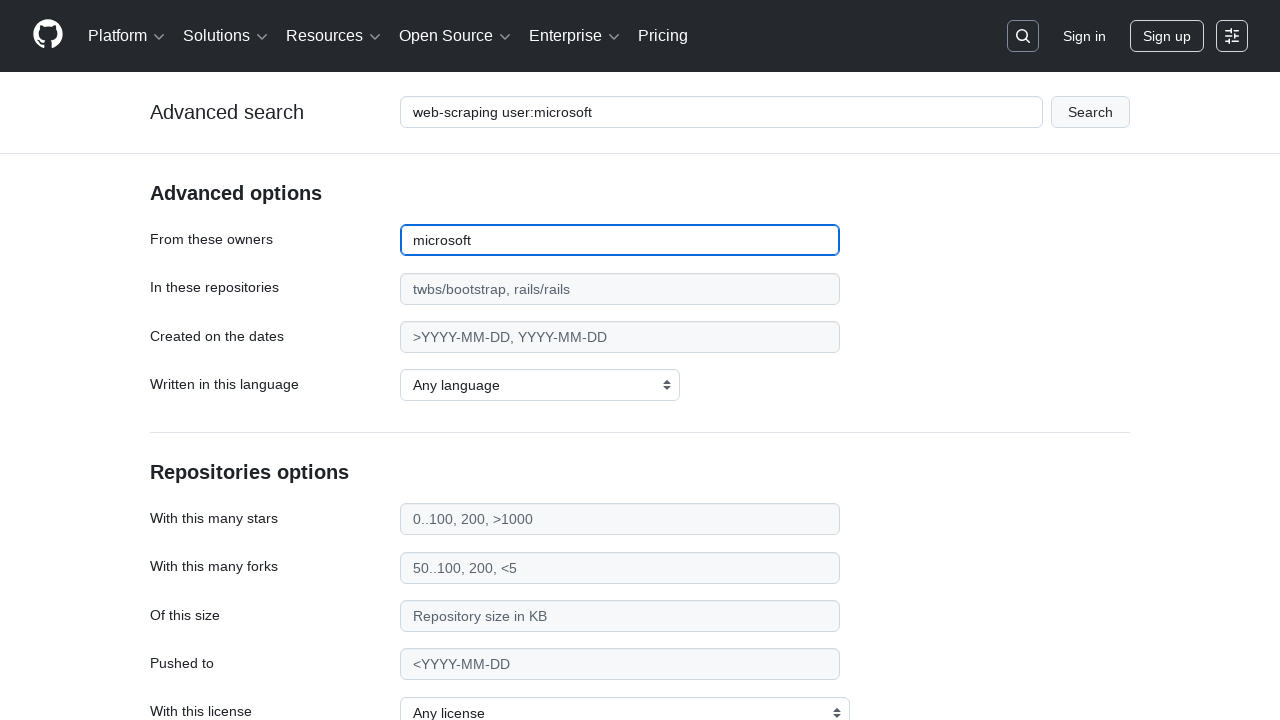

Filled date range field with '>2020' on #search_date
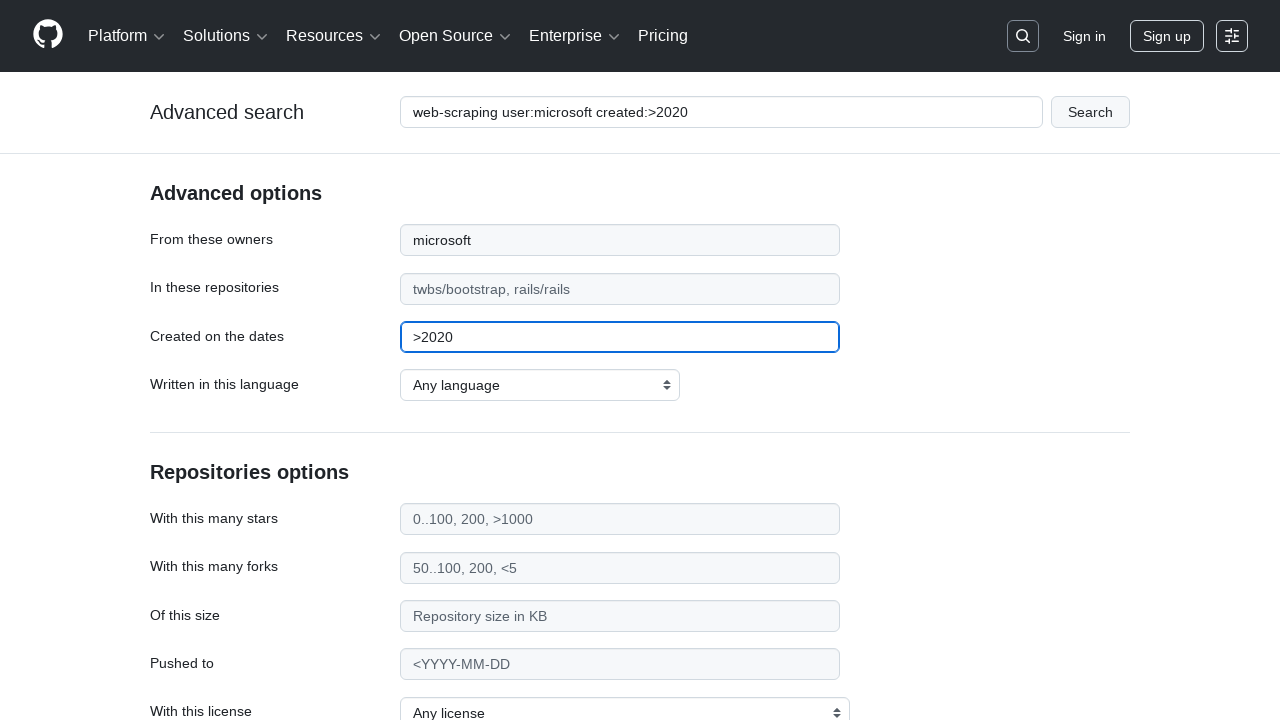

Selected 'Python' from programming language dropdown on select#search_language
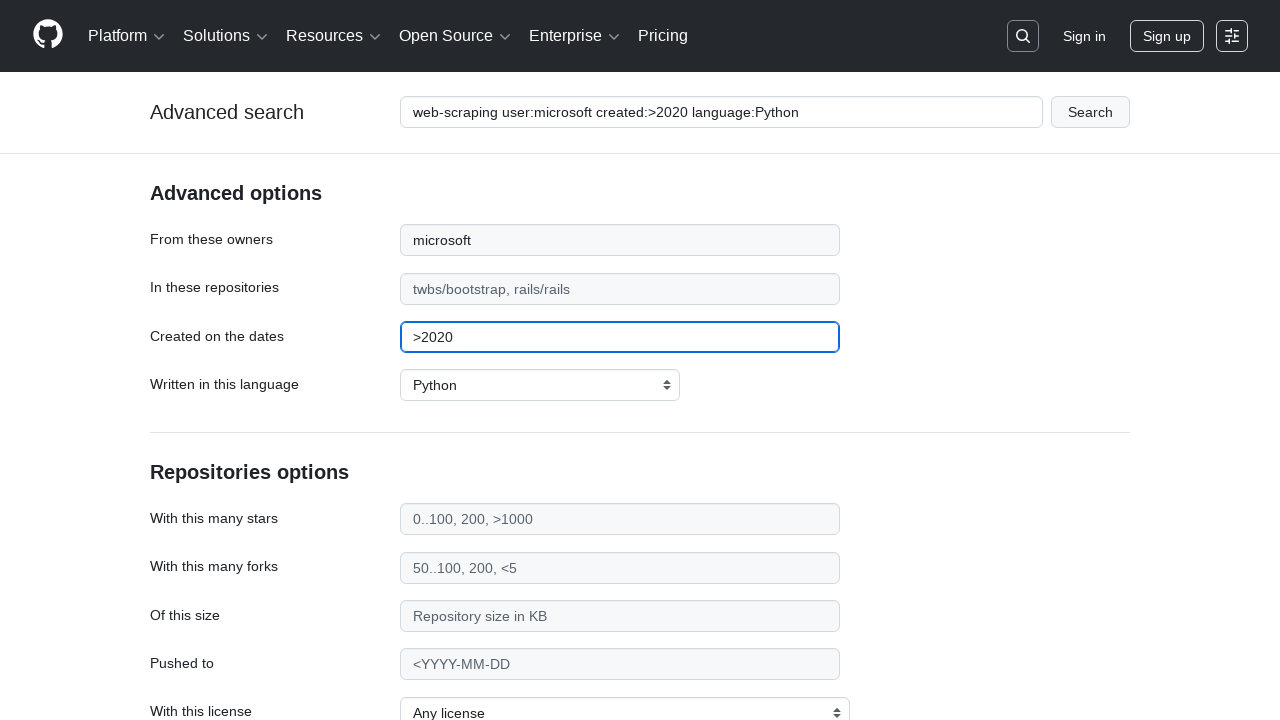

Clicked submit button to perform advanced search at (1090, 112) on #adv_code_search button[type="submit"]
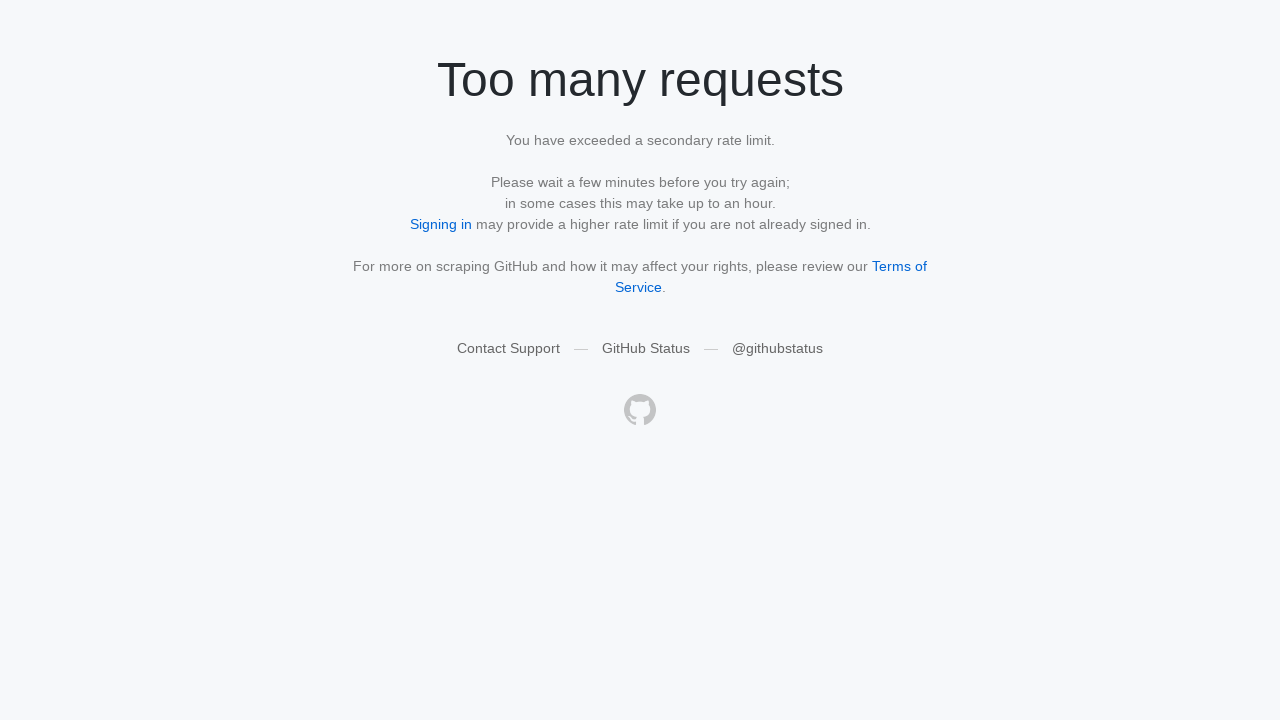

Search results page loaded successfully
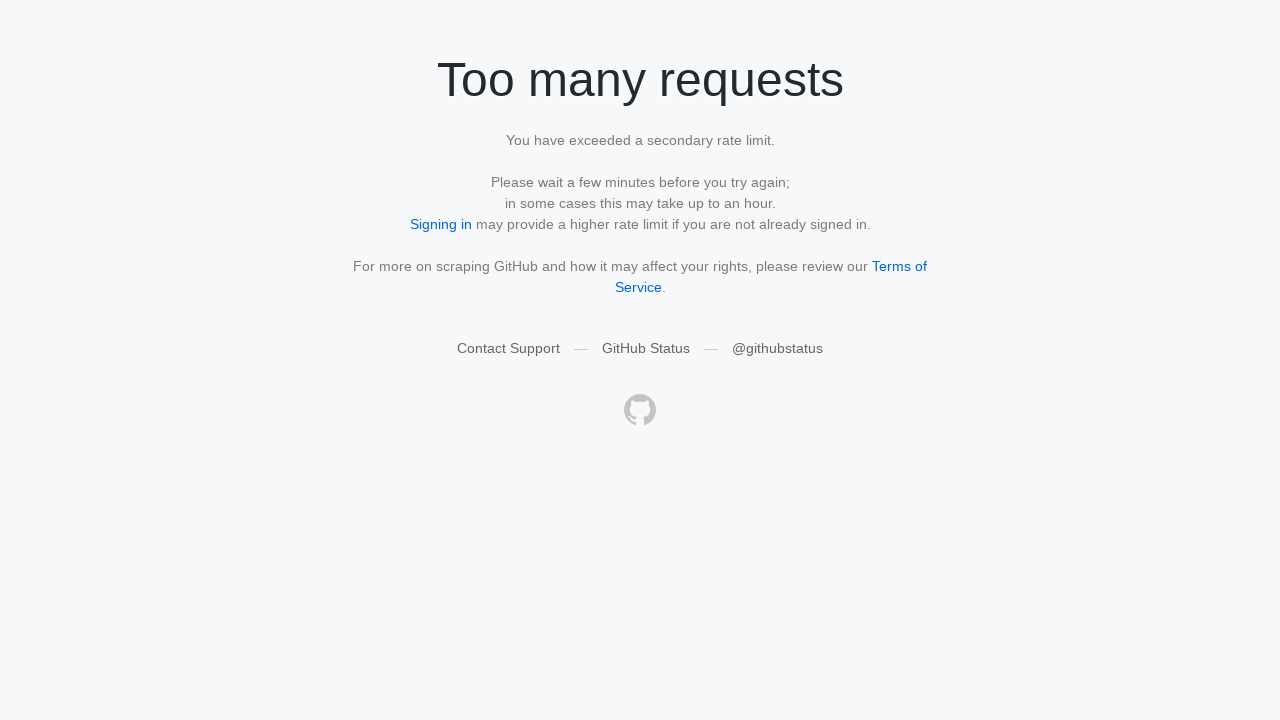

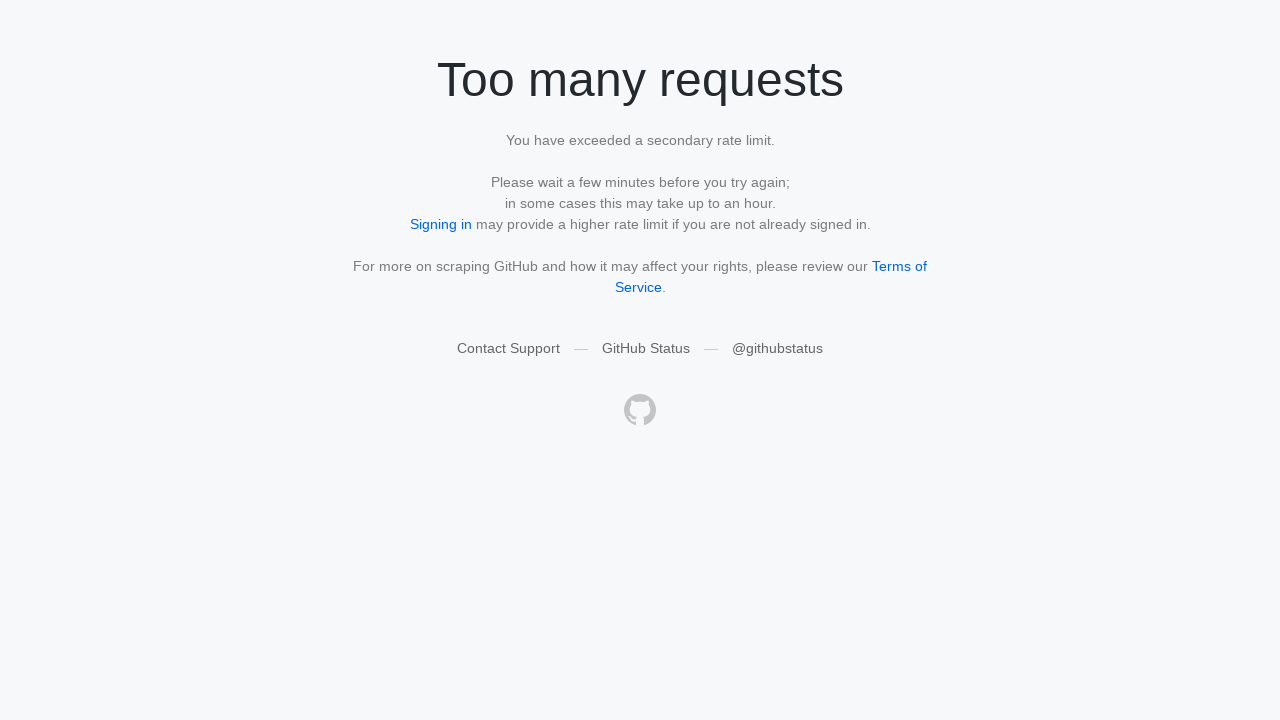